Tests checkbox functionality by selecting a checkbox and verifying it becomes checked

Starting URL: https://the-internet.herokuapp.com/checkboxes

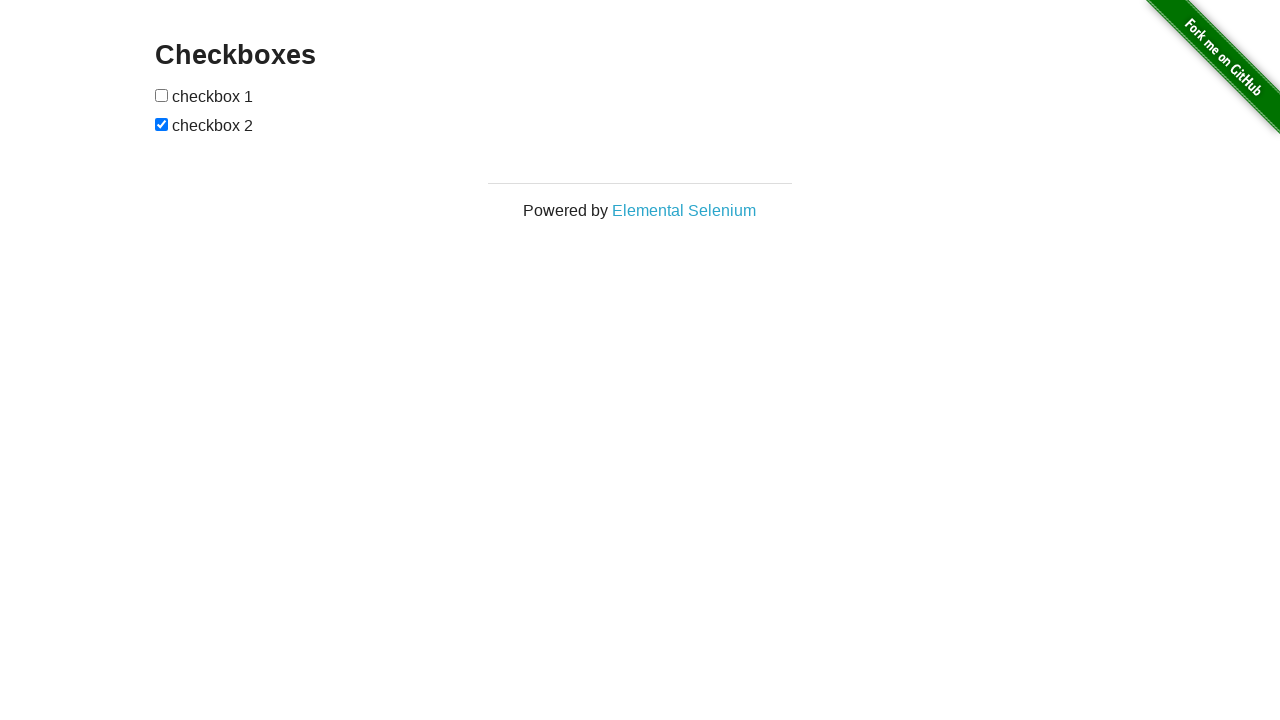

Selected the first checkbox at (162, 95) on input[type='checkbox']
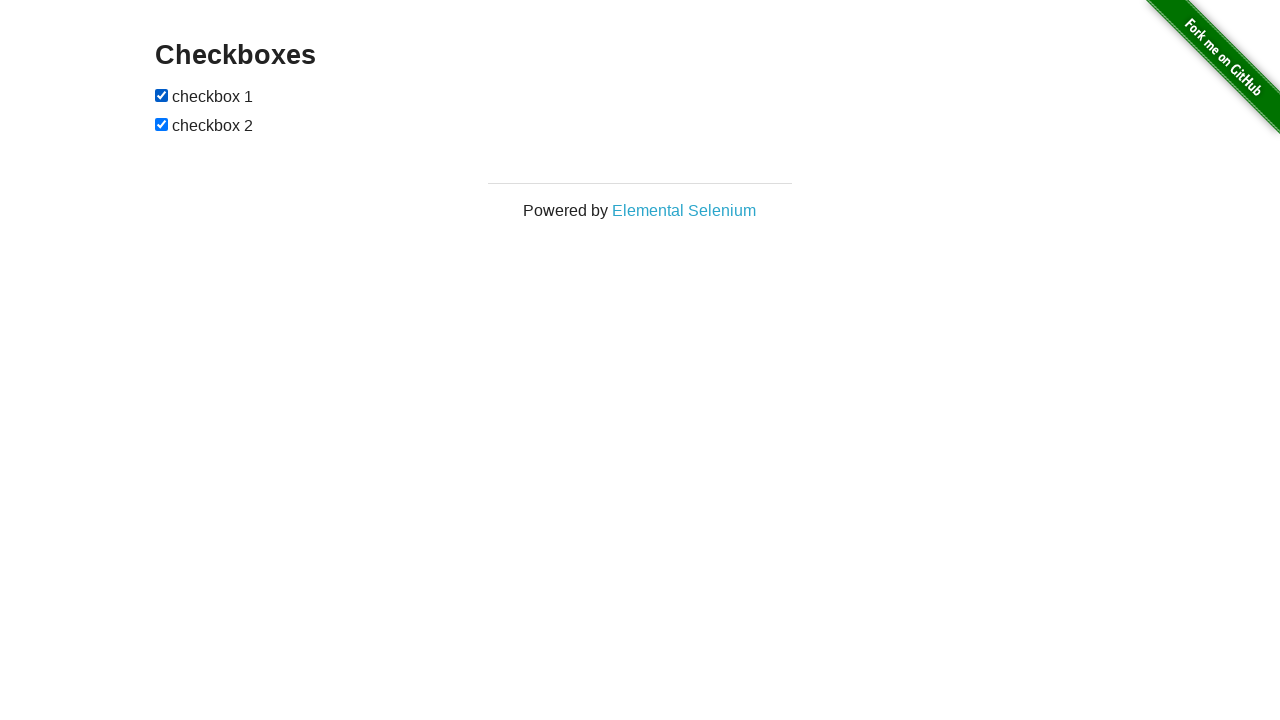

Verified that the checkbox is checked
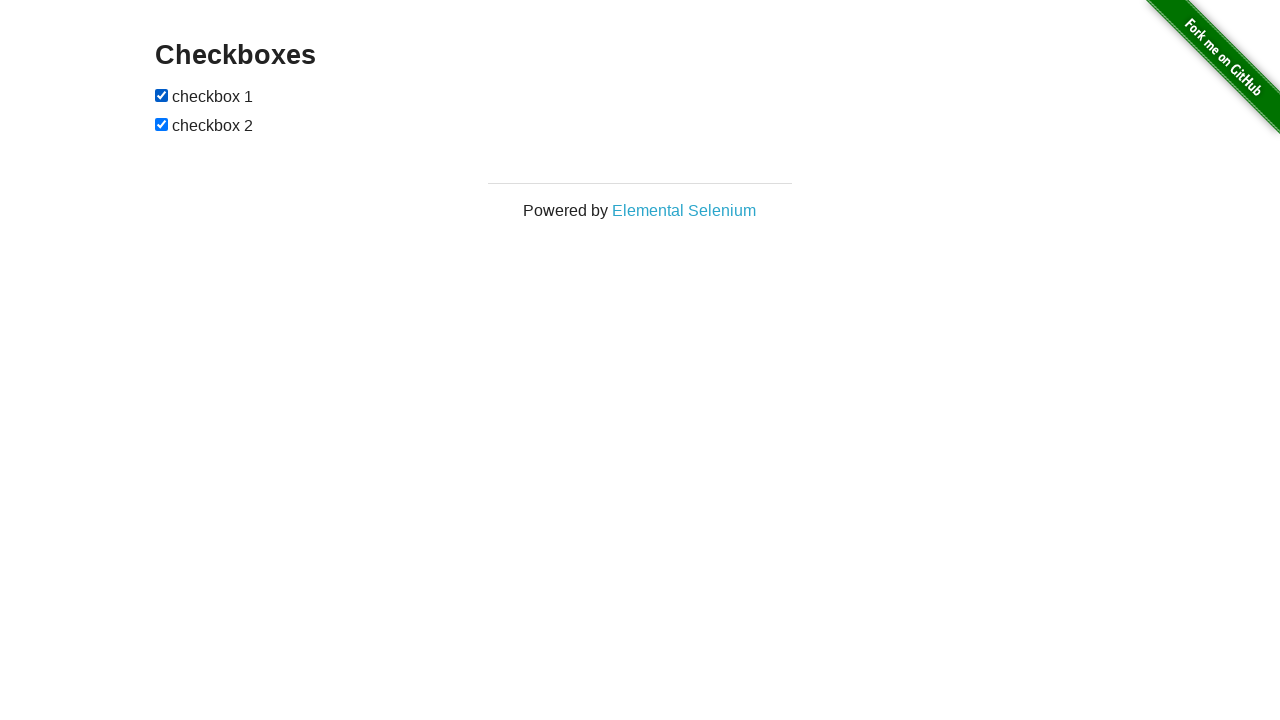

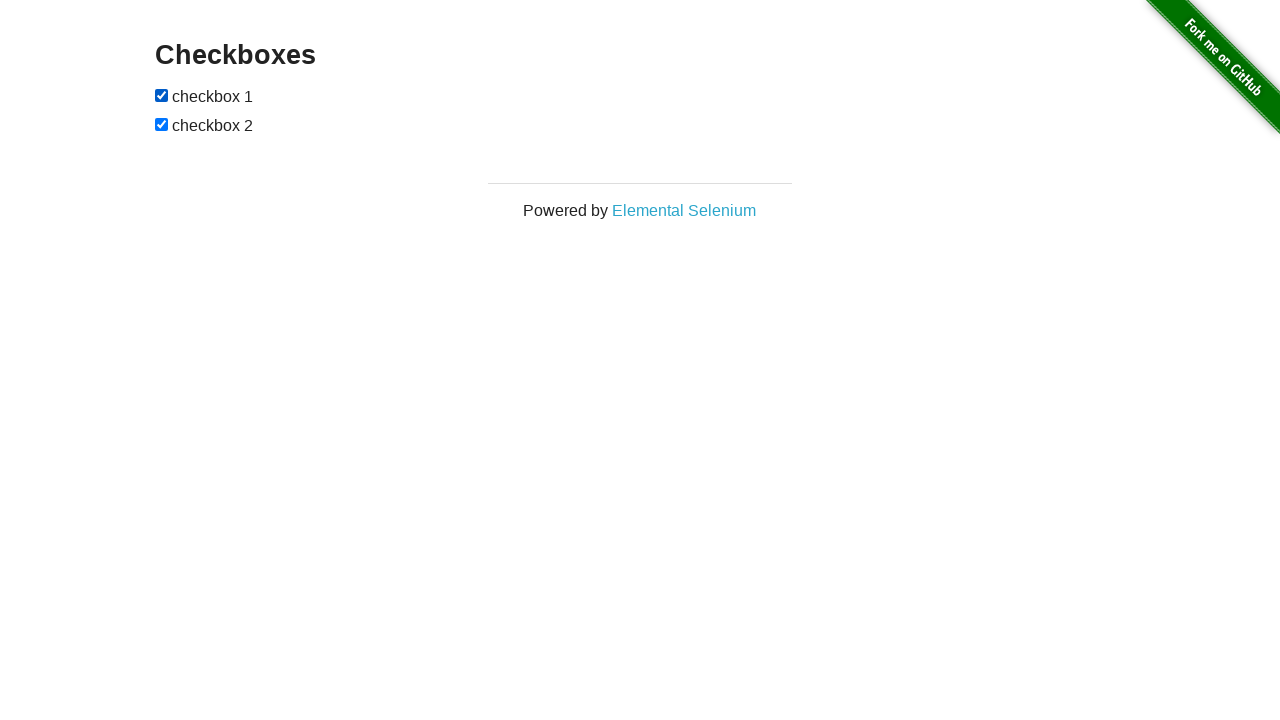